Tests editing a todo item by double-clicking, filling new text, and pressing Enter

Starting URL: https://demo.playwright.dev/todomvc

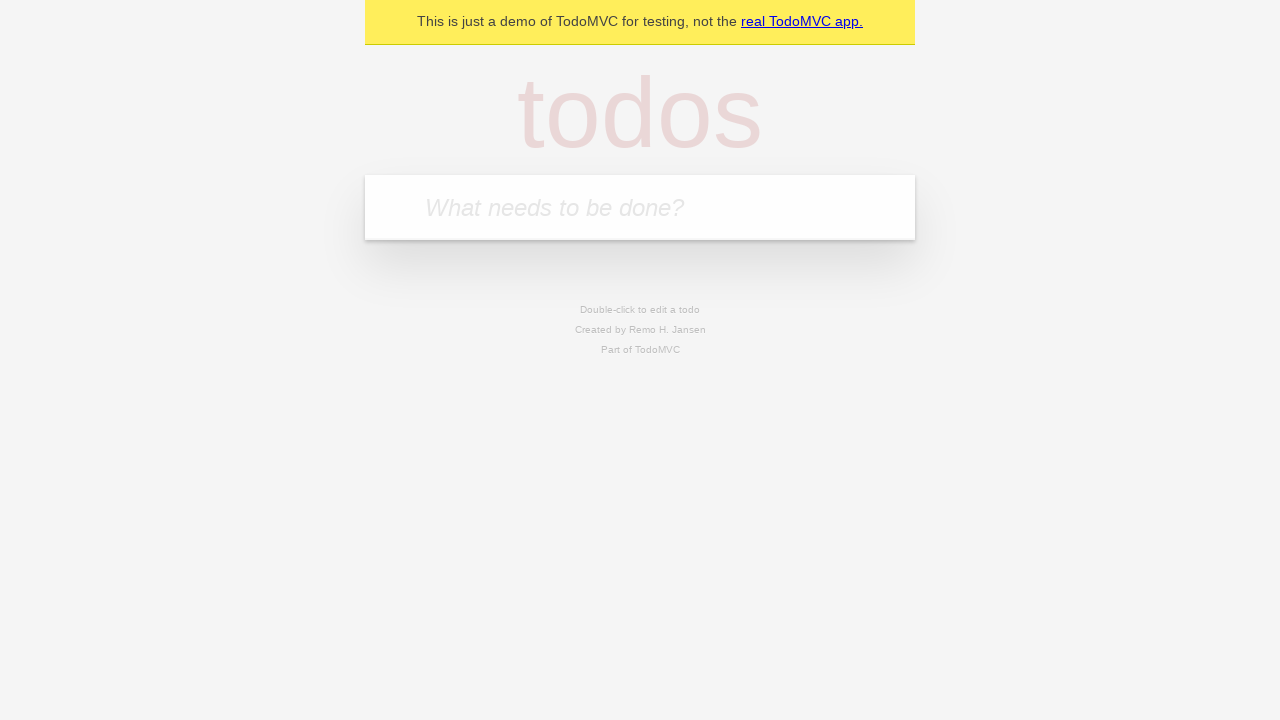

Filled todo input field with 'buy some cheese' on internal:attr=[placeholder="What needs to be done?"i]
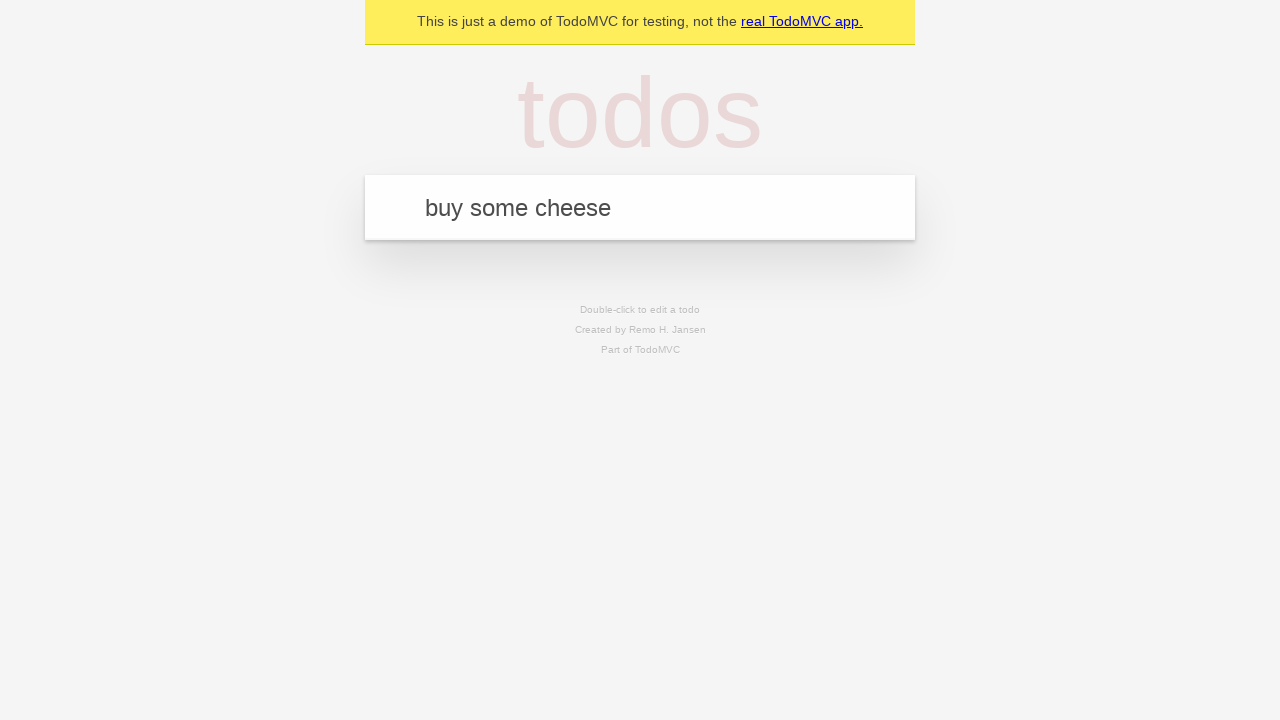

Pressed Enter to create todo 'buy some cheese' on internal:attr=[placeholder="What needs to be done?"i]
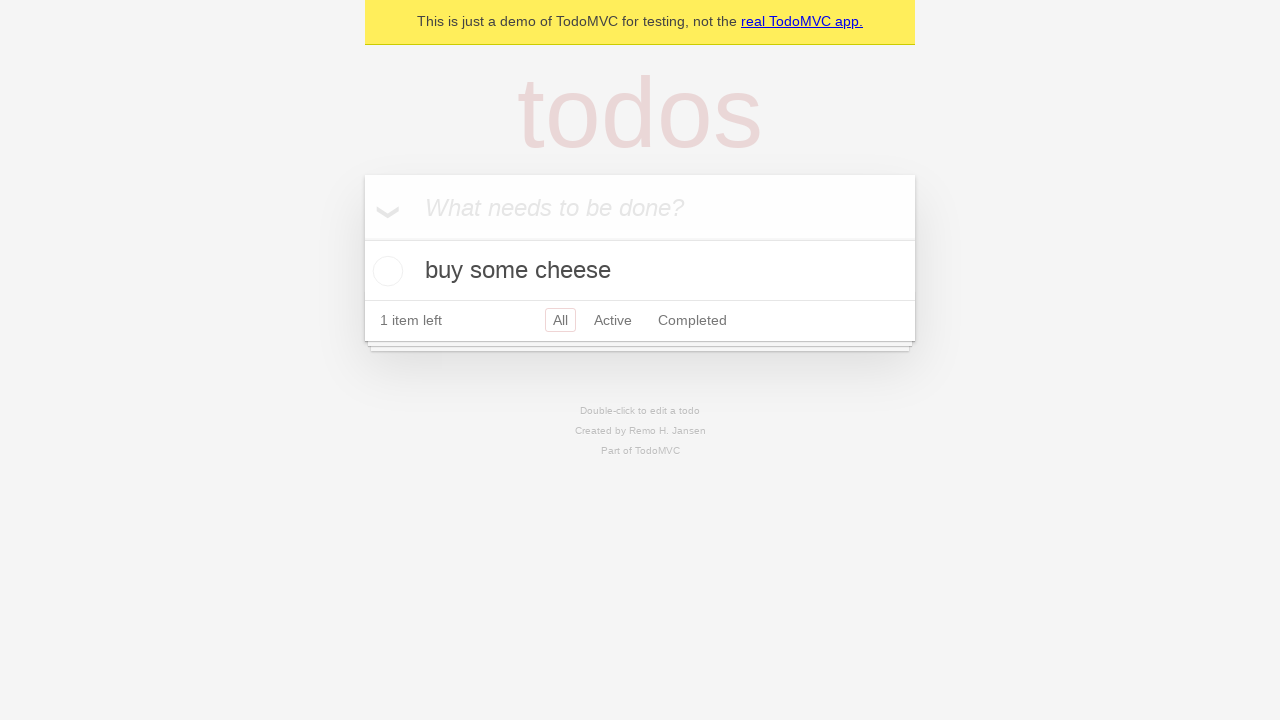

Filled todo input field with 'feed the cat' on internal:attr=[placeholder="What needs to be done?"i]
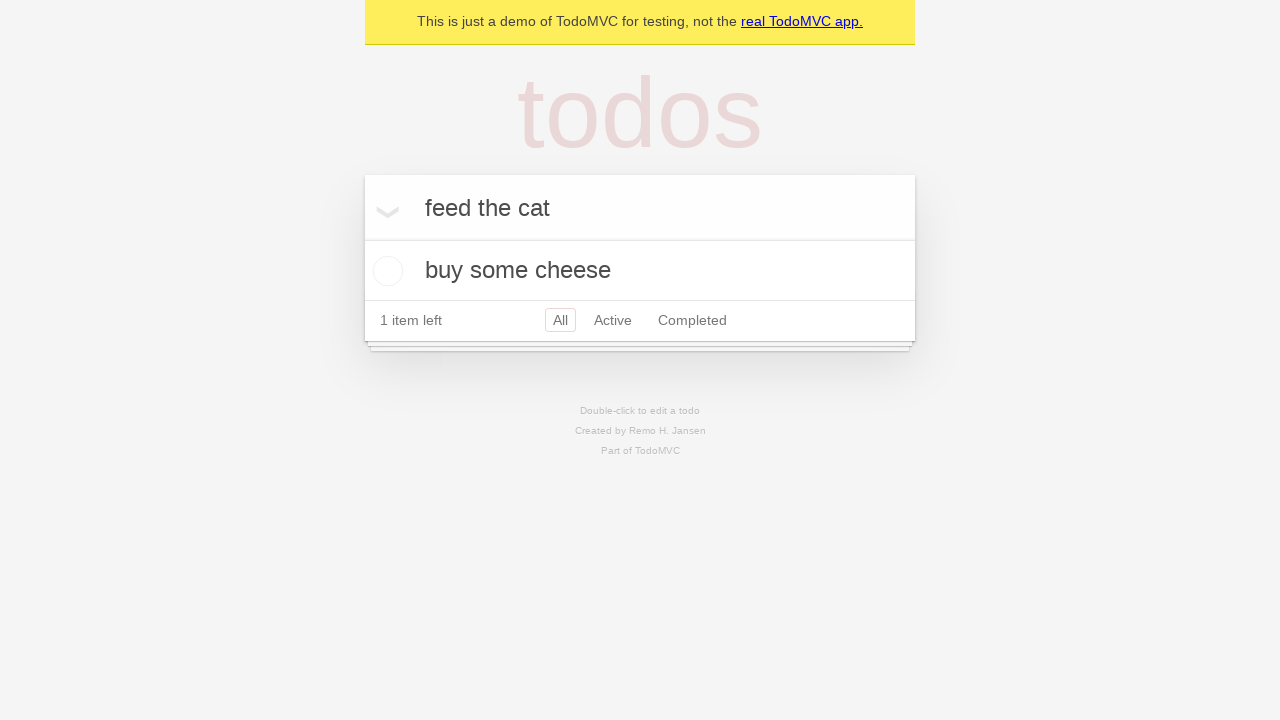

Pressed Enter to create todo 'feed the cat' on internal:attr=[placeholder="What needs to be done?"i]
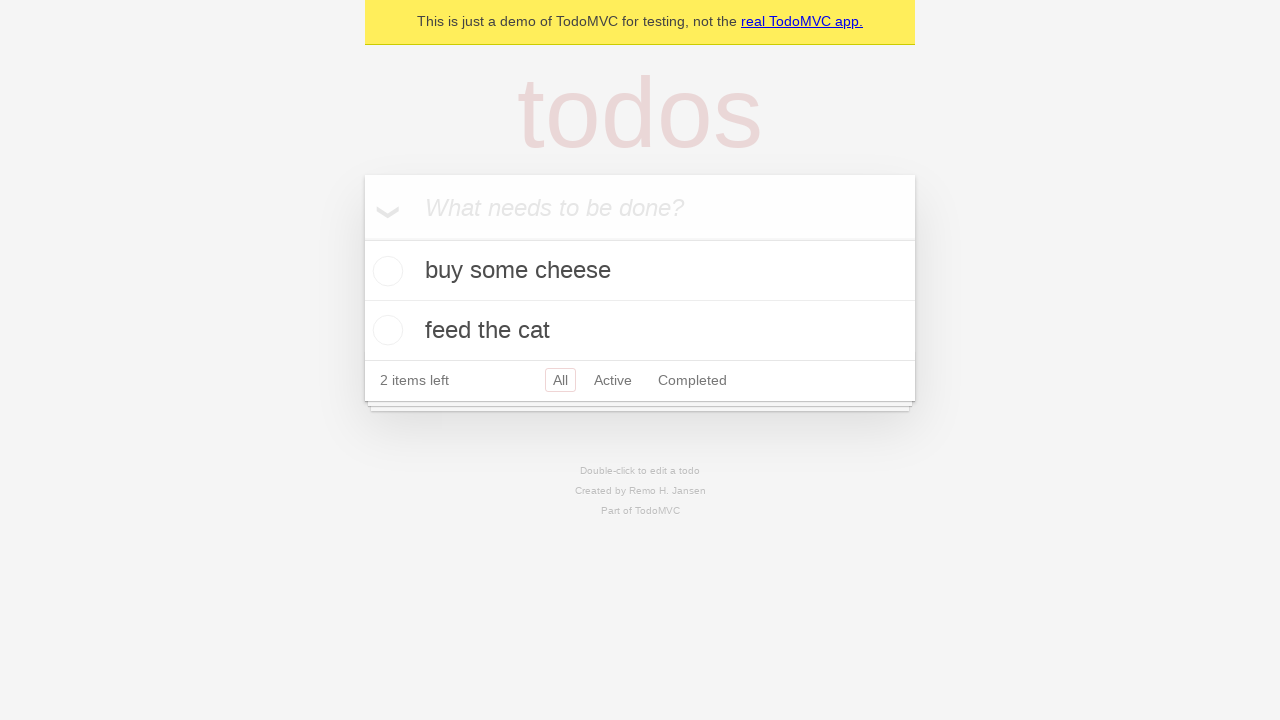

Filled todo input field with 'book a doctors appointment' on internal:attr=[placeholder="What needs to be done?"i]
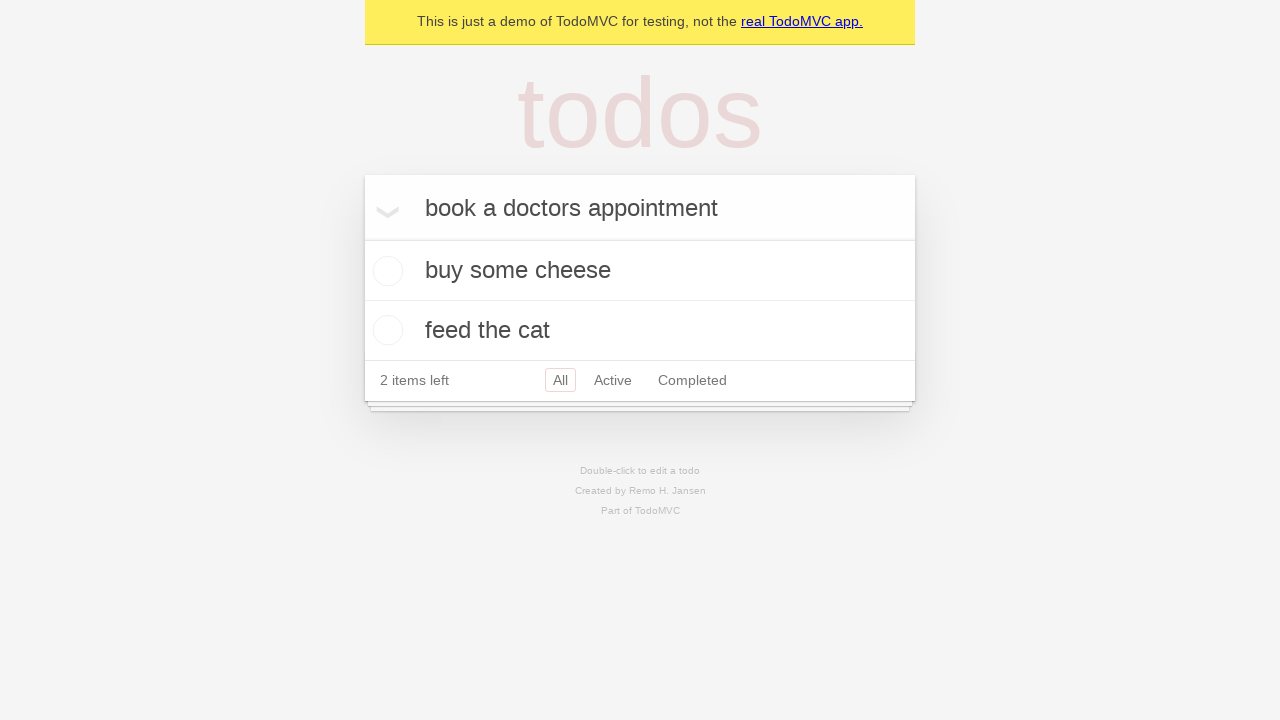

Pressed Enter to create todo 'book a doctors appointment' on internal:attr=[placeholder="What needs to be done?"i]
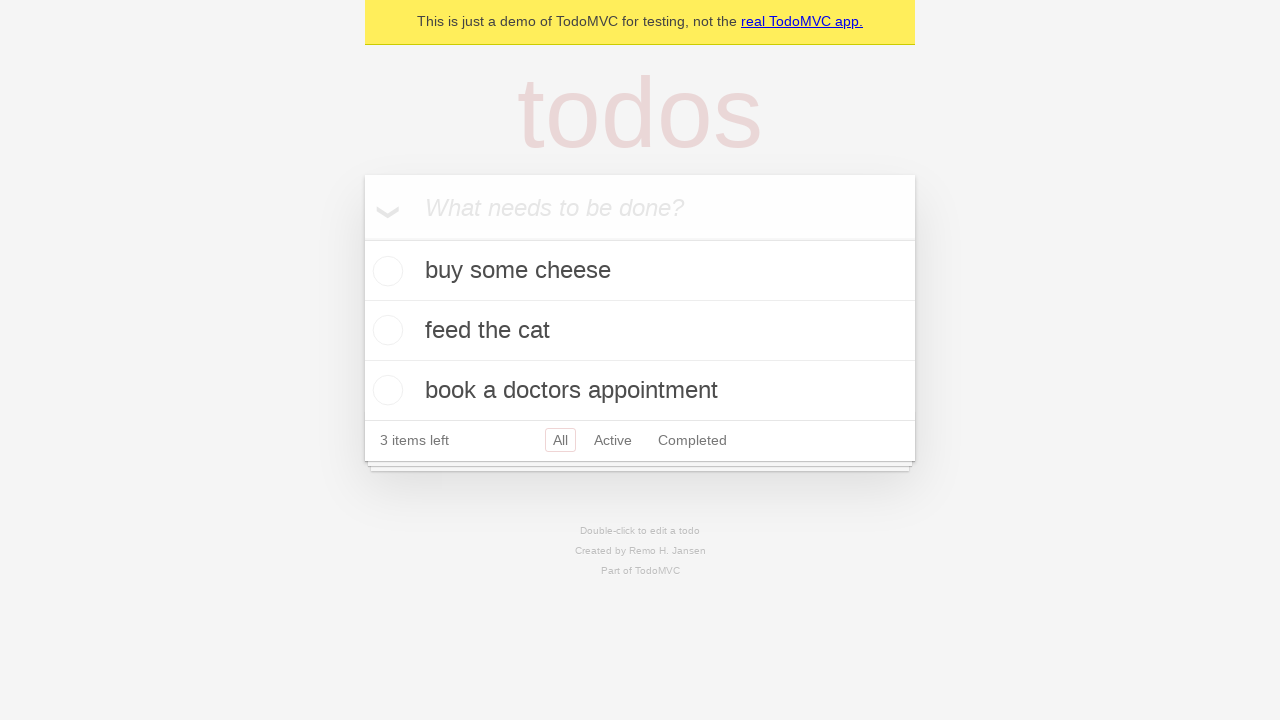

Waited for all 3 todo items to be created and visible
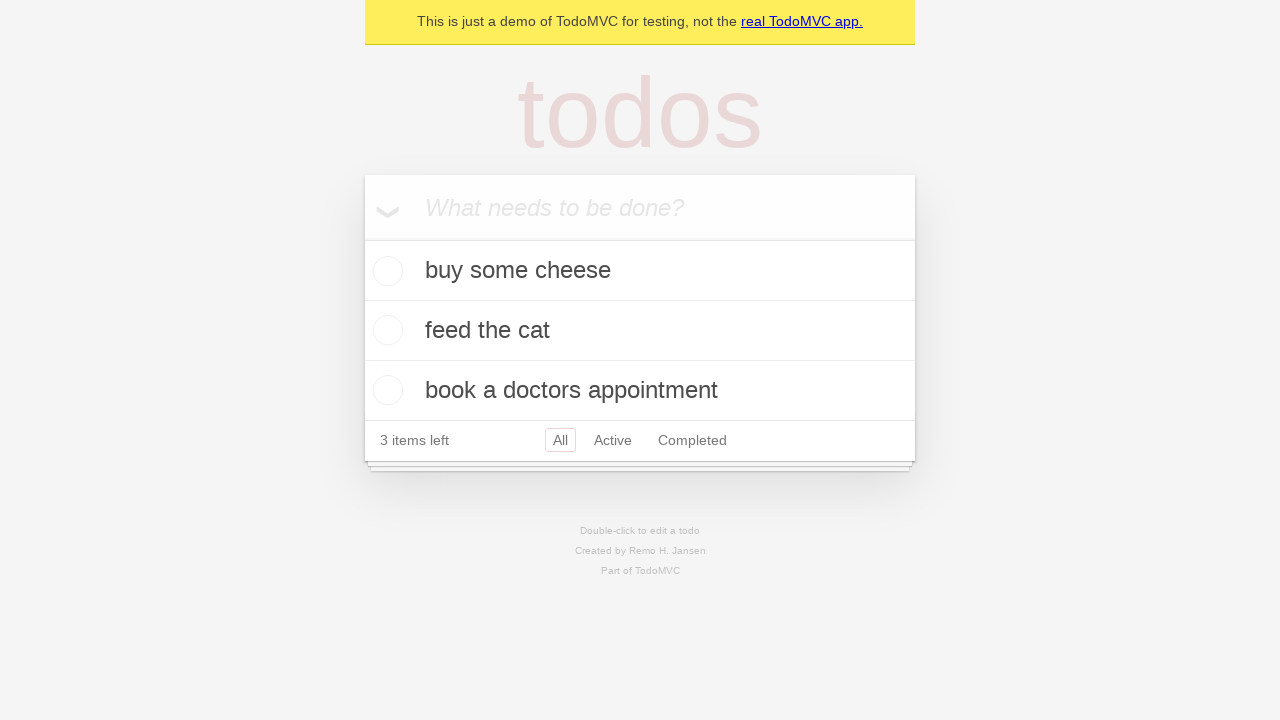

Double-clicked second todo item to enter edit mode at (640, 331) on internal:testid=[data-testid="todo-item"s] >> nth=1
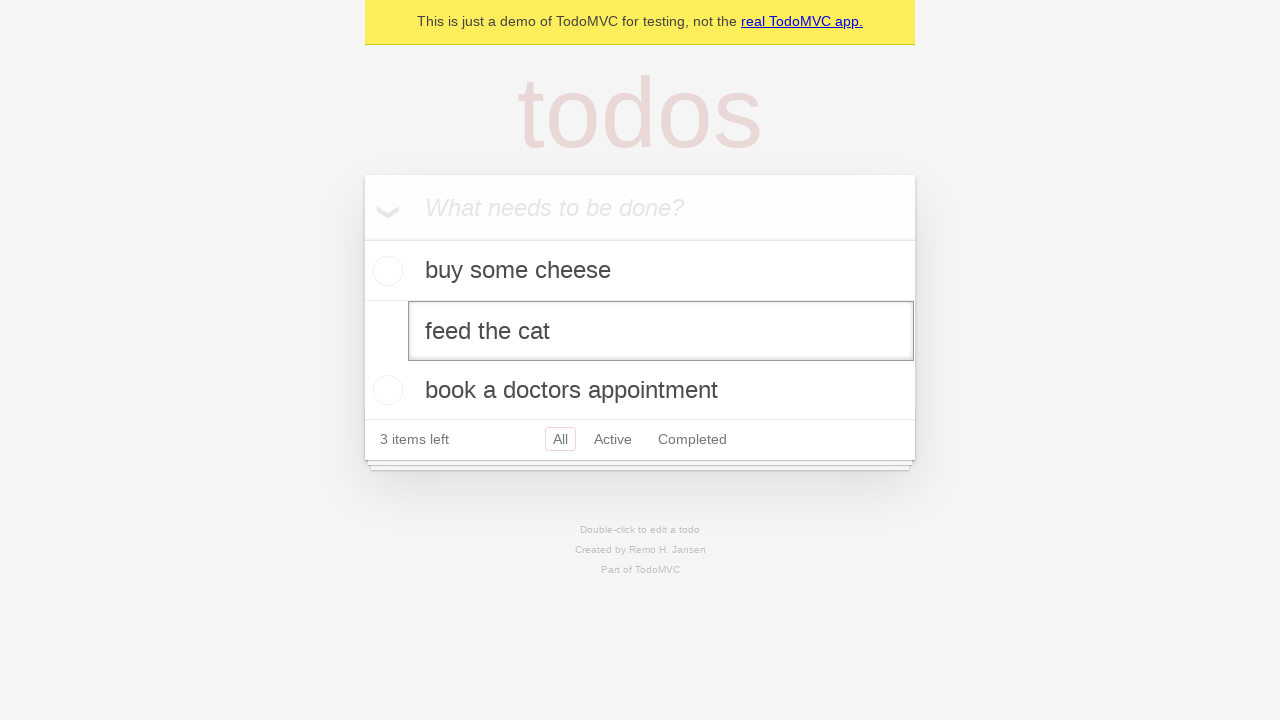

Filled edit field with new todo text 'buy some sausages' on internal:testid=[data-testid="todo-item"s] >> nth=1 >> internal:role=textbox[nam
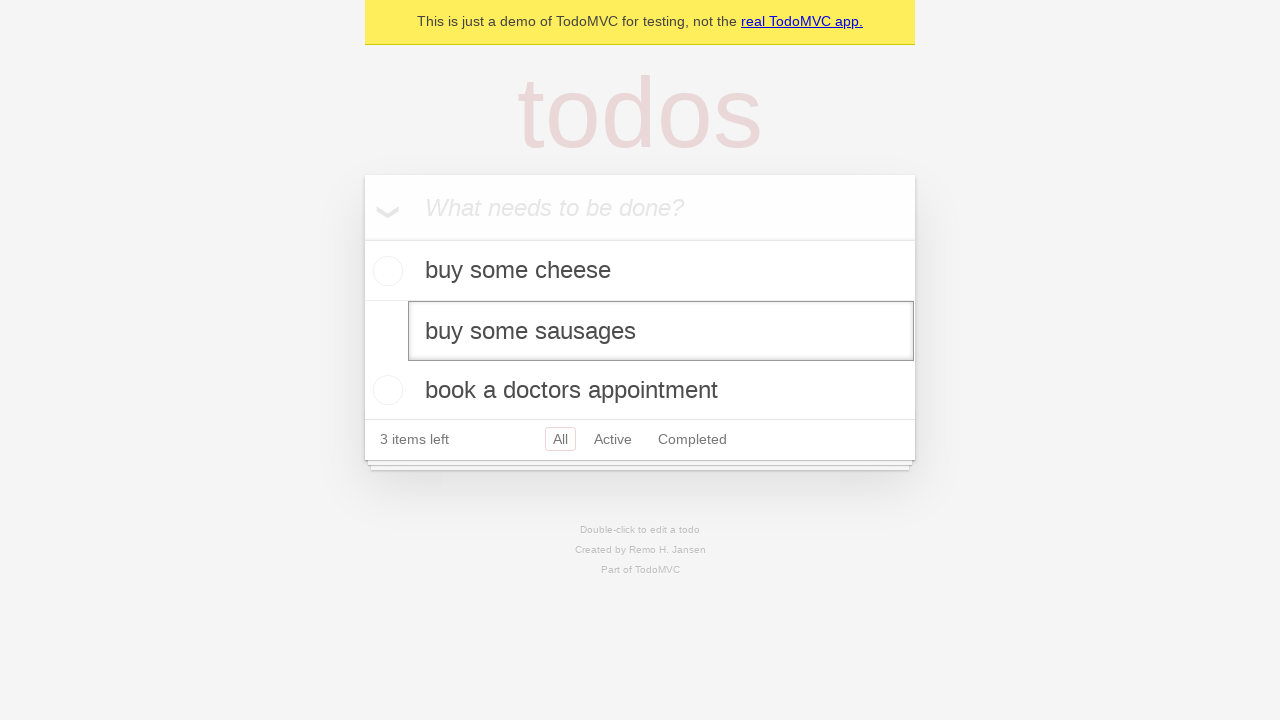

Pressed Enter to save the edited todo item on internal:testid=[data-testid="todo-item"s] >> nth=1 >> internal:role=textbox[nam
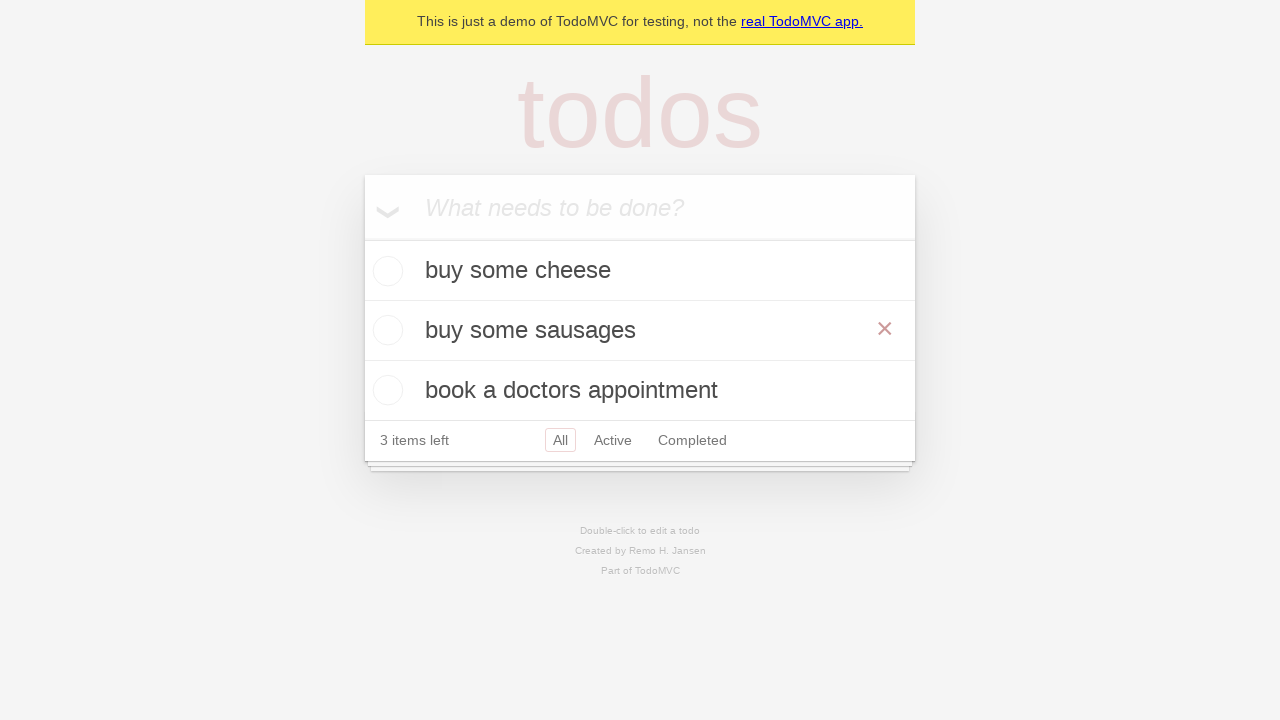

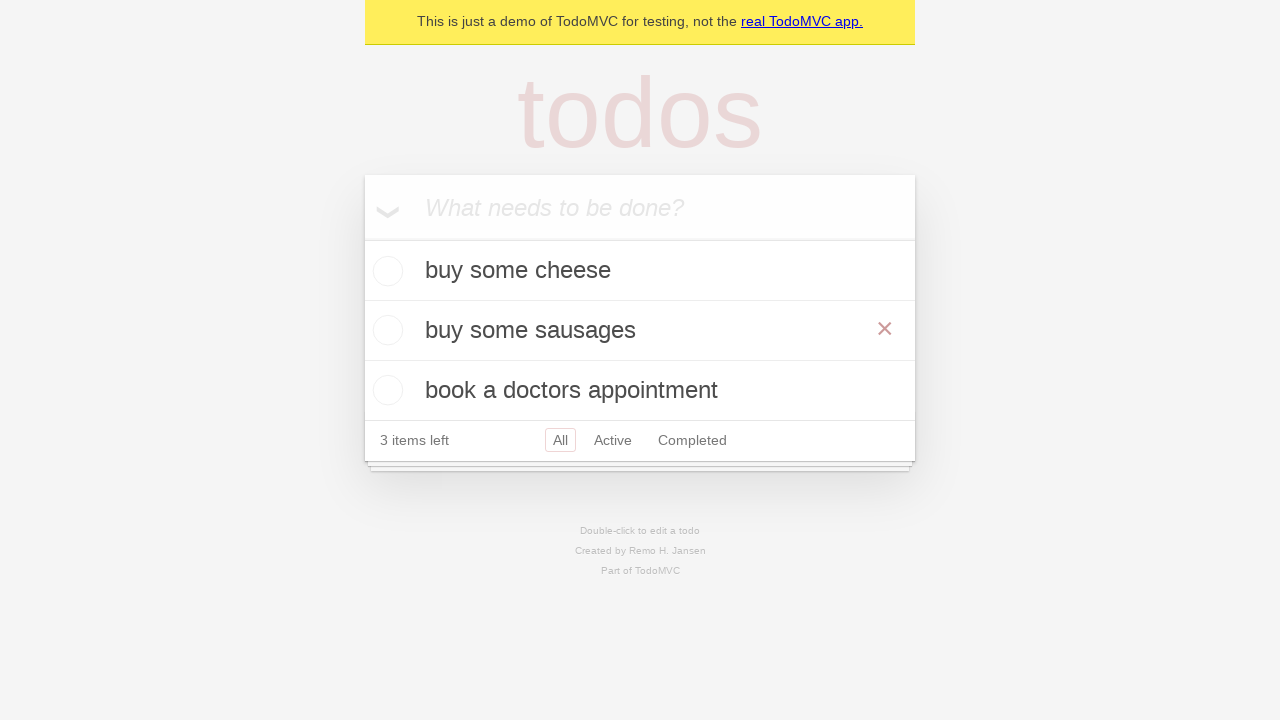